Tests double-click and right-click functionality on button elements on the demoqa buttons page

Starting URL: https://demoqa.com/buttons

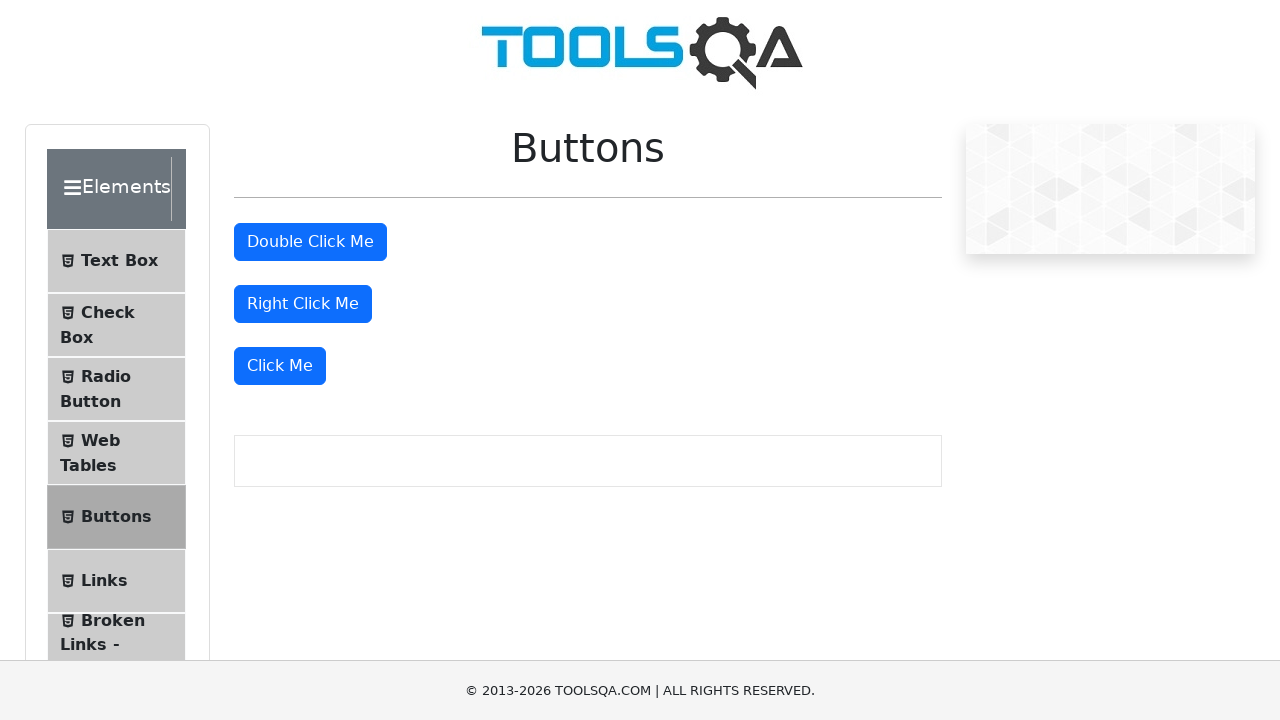

Double-clicked the double-click button at (310, 242) on #doubleClickBtn
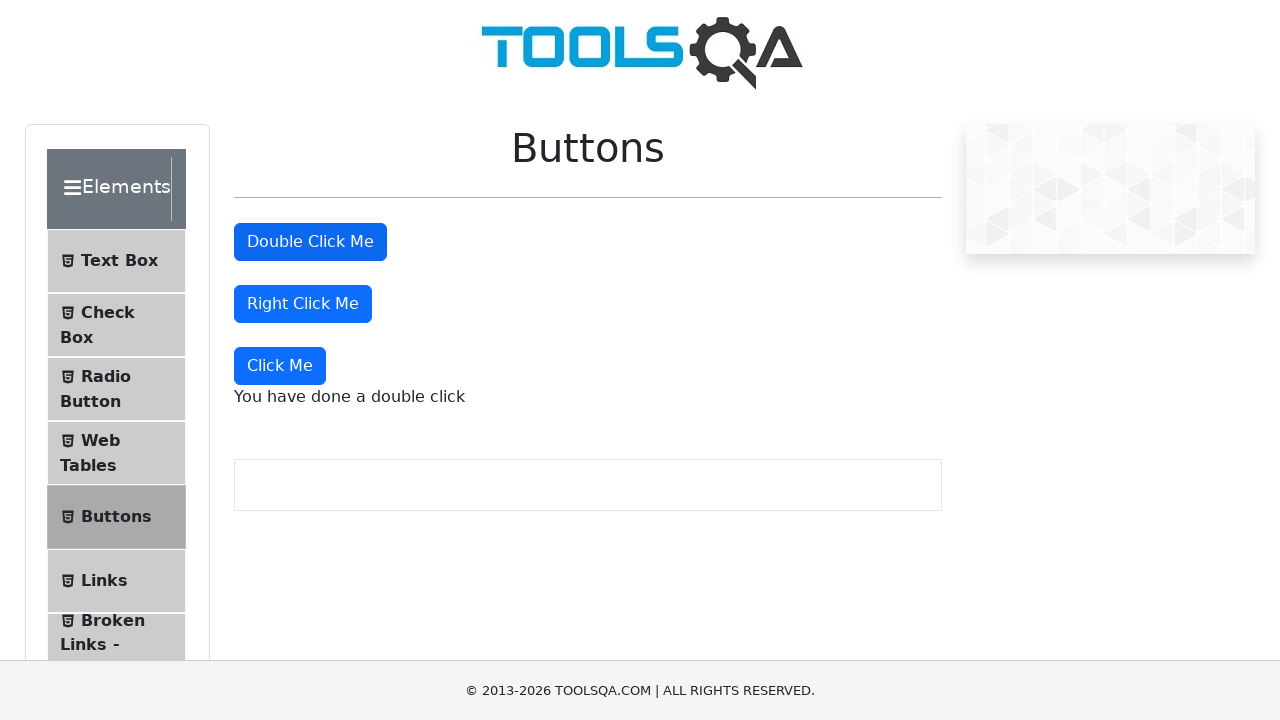

Right-clicked the right-click button at (303, 304) on #rightClickBtn
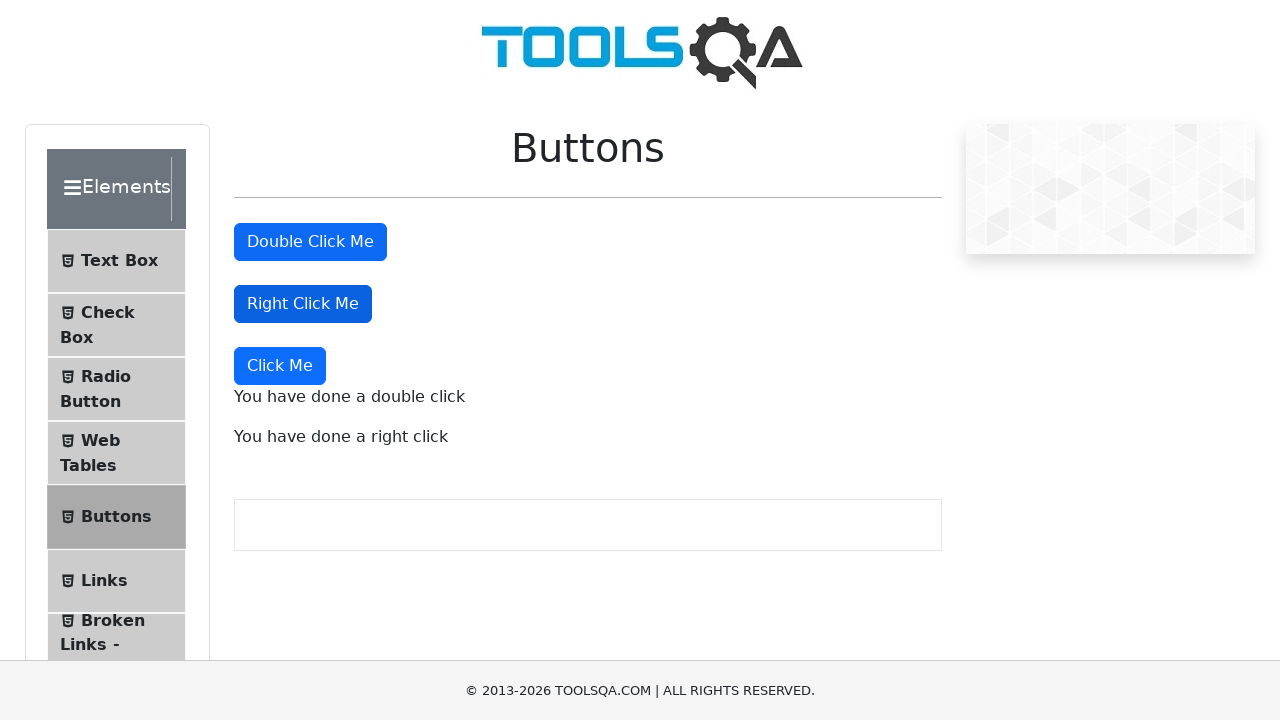

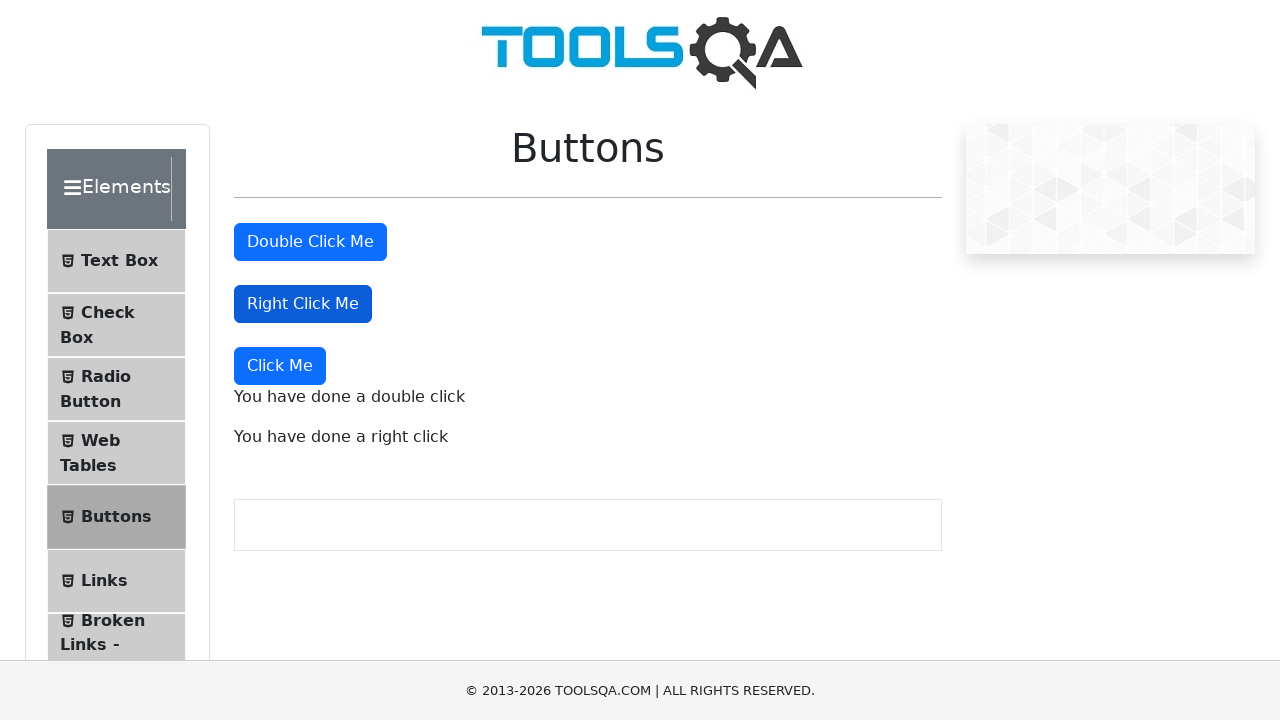